Tests standard click functionality on a dynamic button

Starting URL: https://demoqa.com/buttons

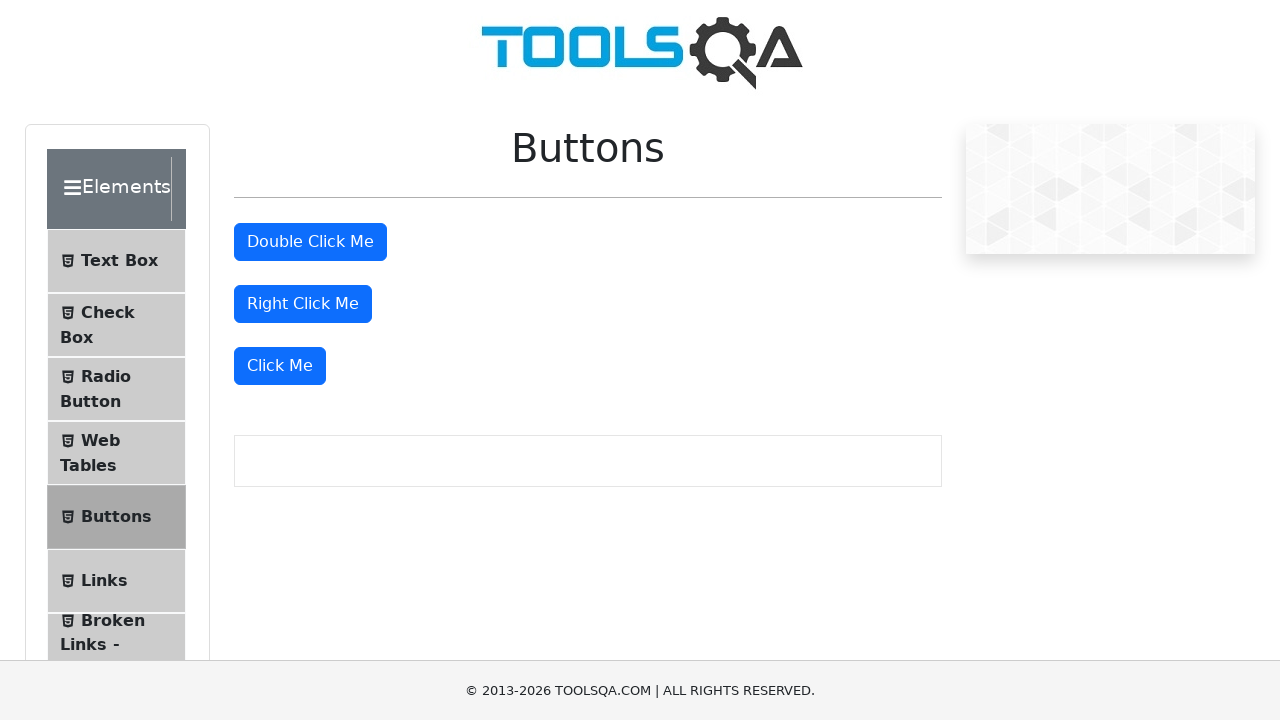

Clicked the third 'Click Me' button to trigger dynamic click at (280, 366) on button:has-text('Click Me') >> nth=2
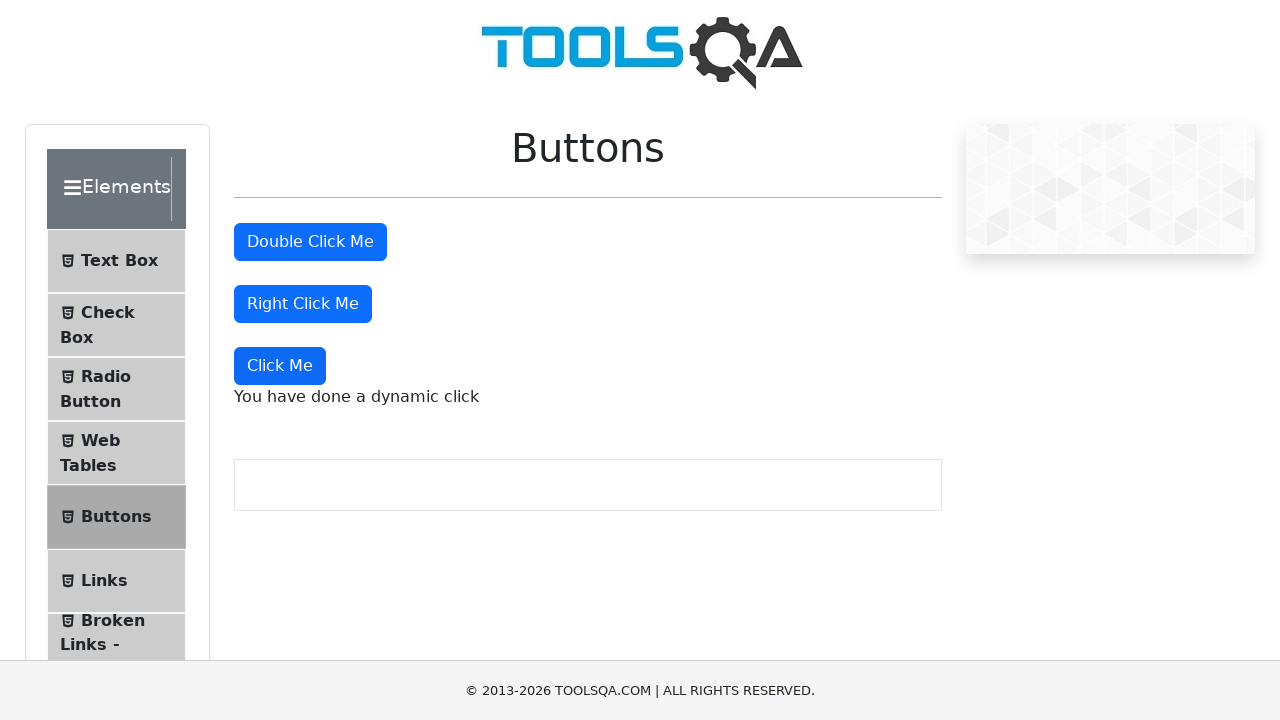

Retrieved dynamic click message text
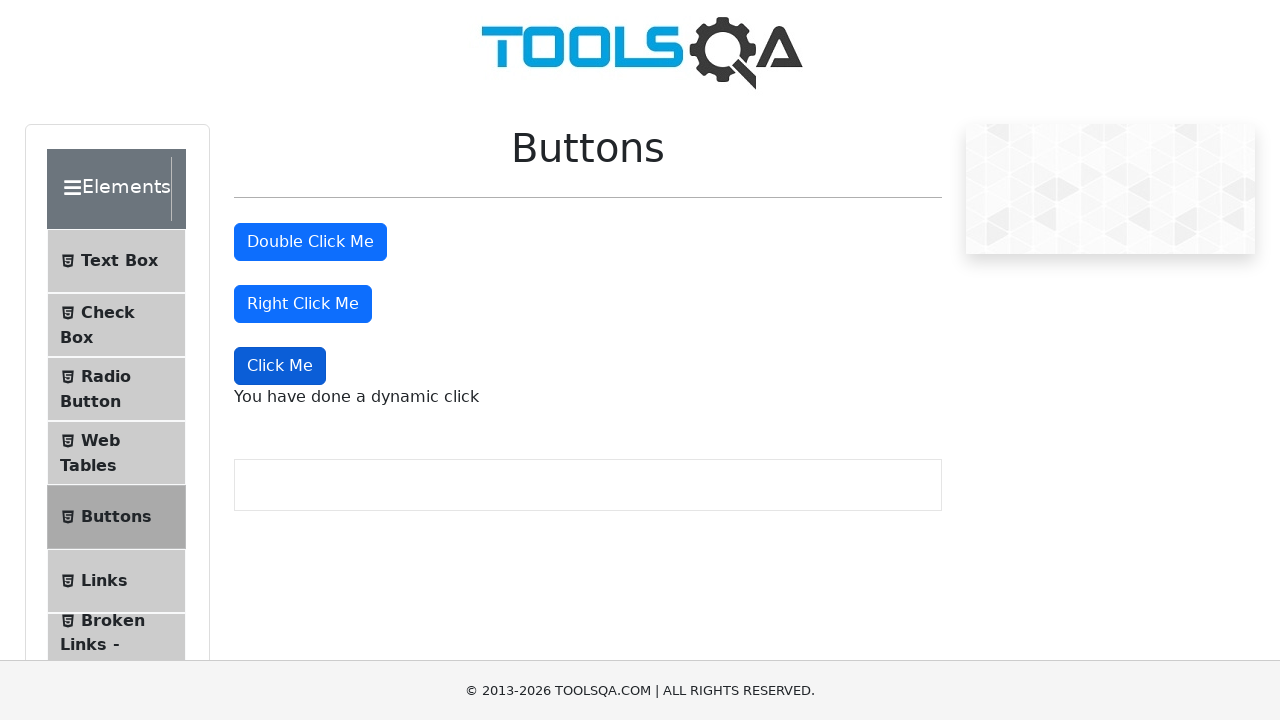

Verified dynamic click message matches expected text 'You have done a dynamic click'
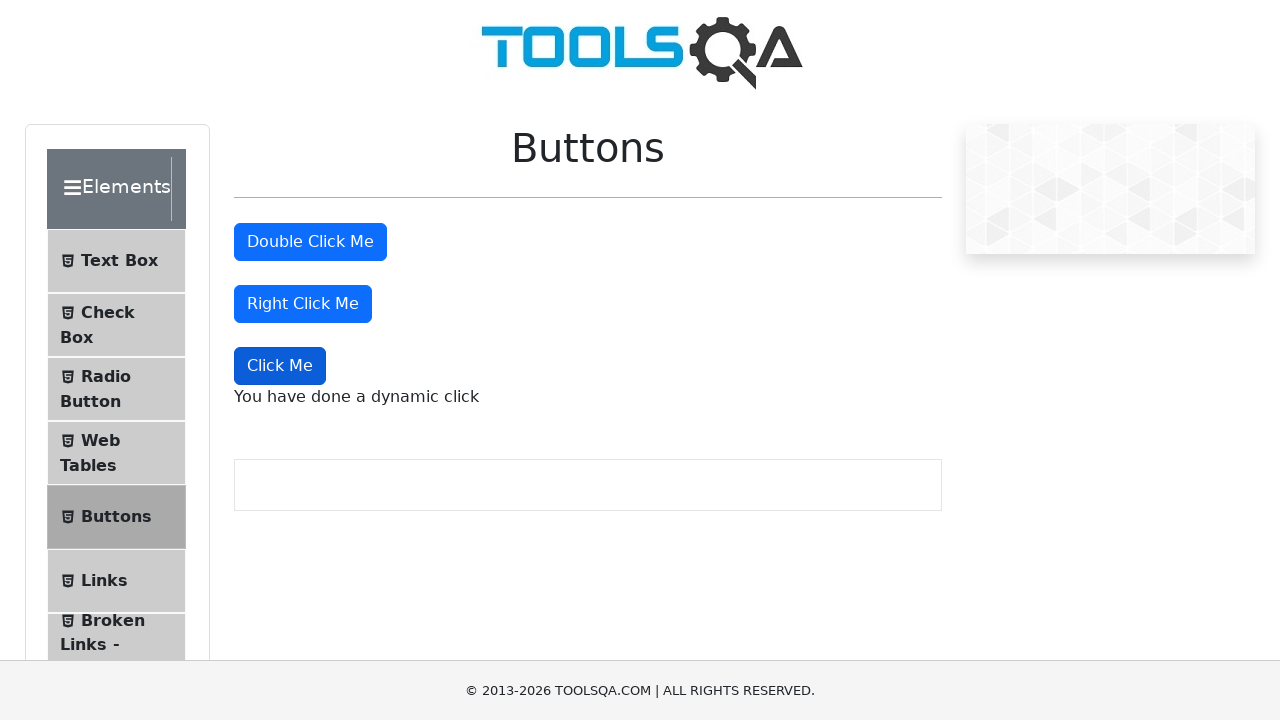

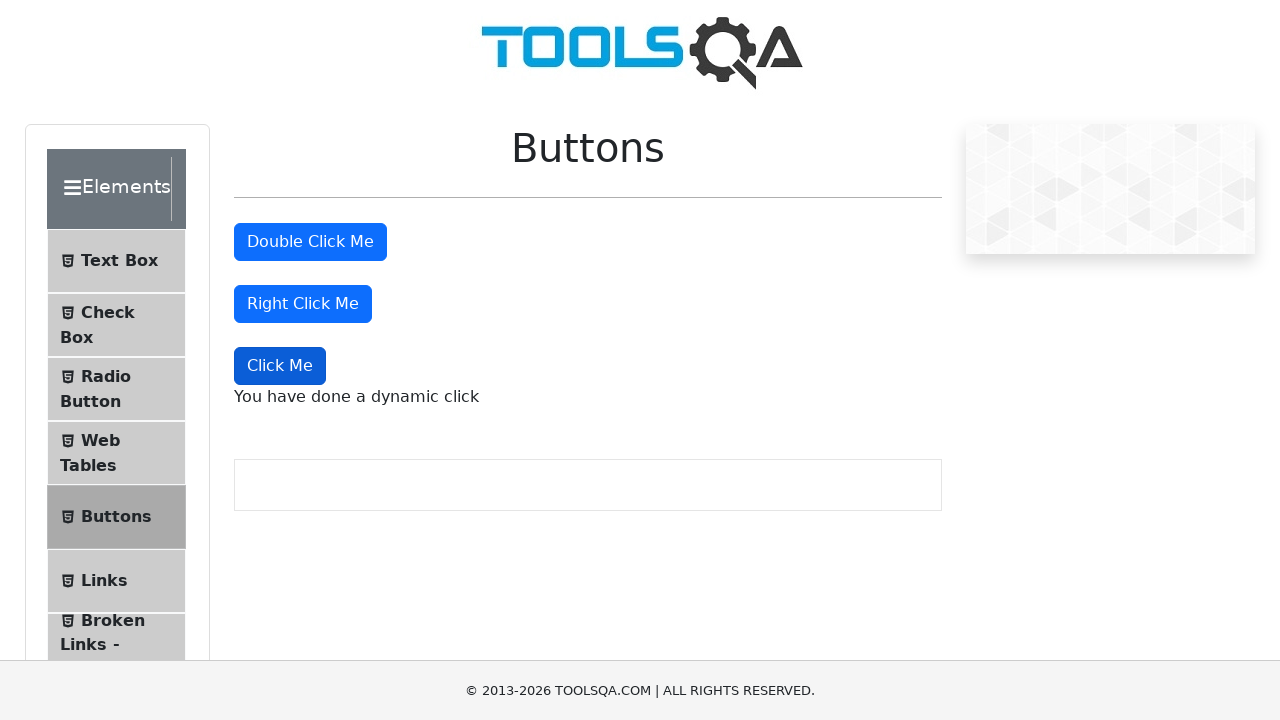